Tests file upload functionality by inputting a file path into the upload form and submitting it, then verifying the uploaded filename is displayed correctly.

Starting URL: http://the-internet.herokuapp.com/upload

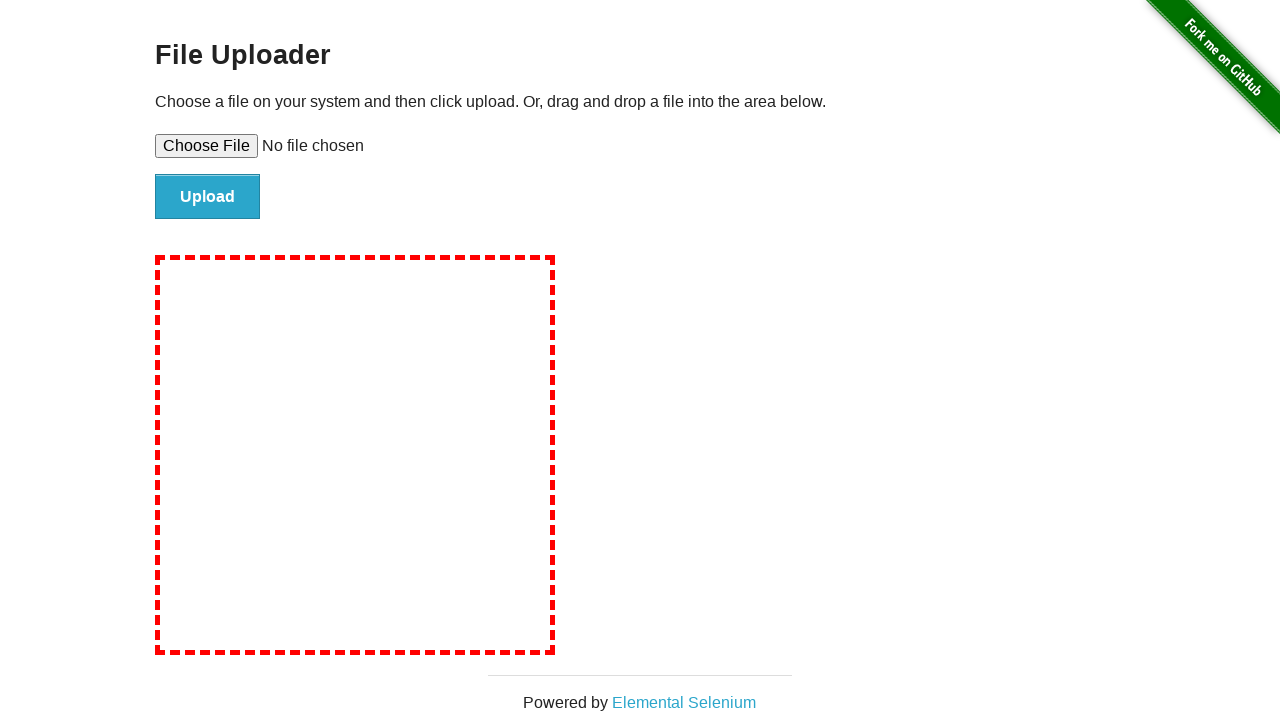

Created temporary test file at /tmp/TestDocument.txt with test content
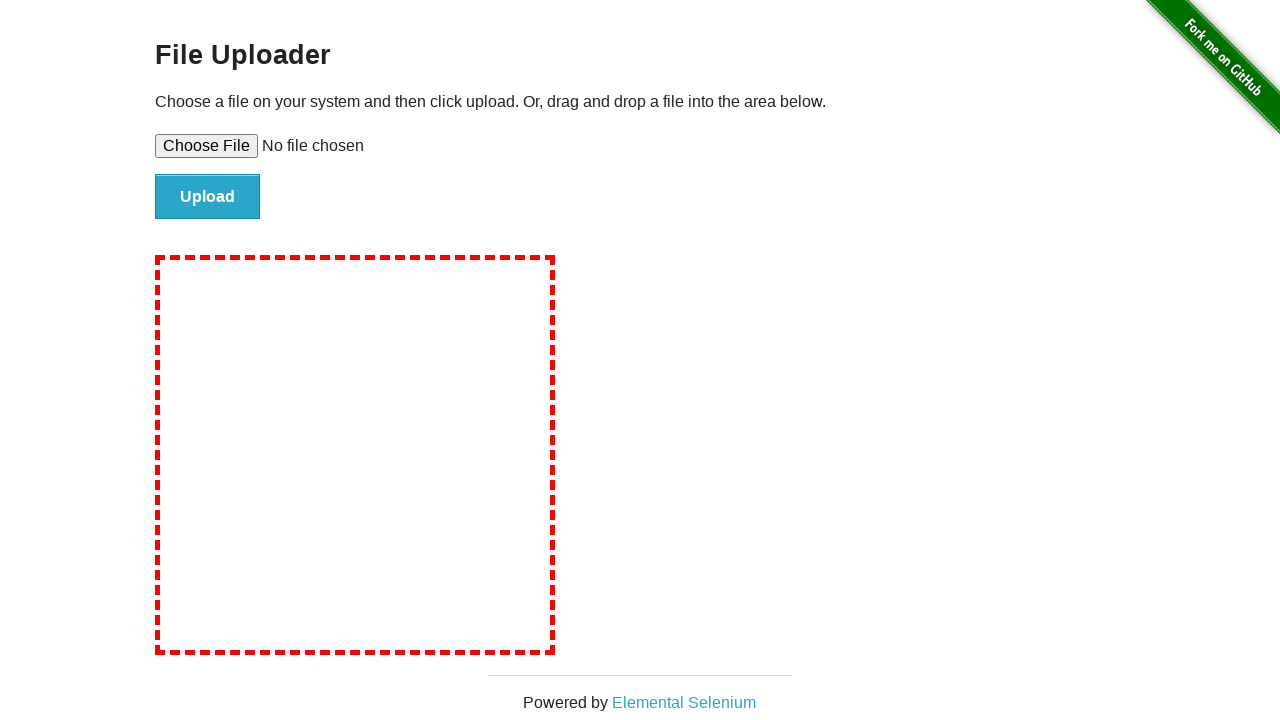

Selected file for upload using file input element
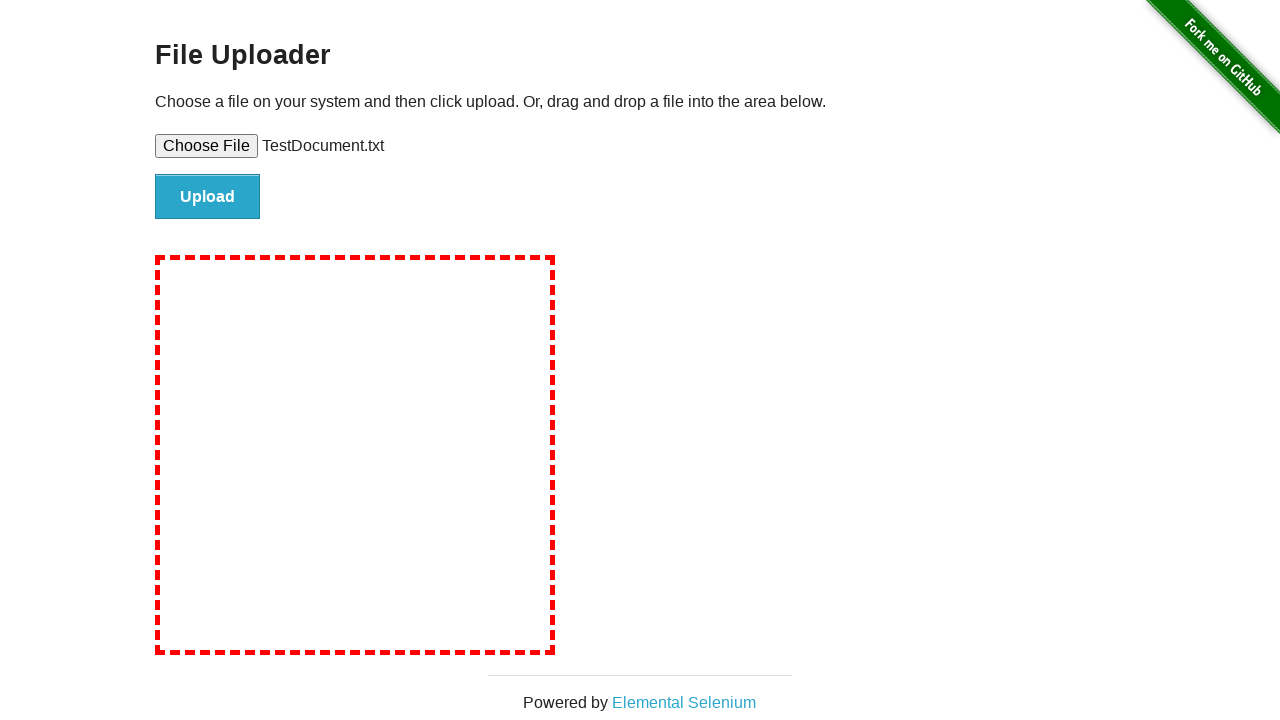

Clicked submit button to upload the file at (208, 197) on #file-submit
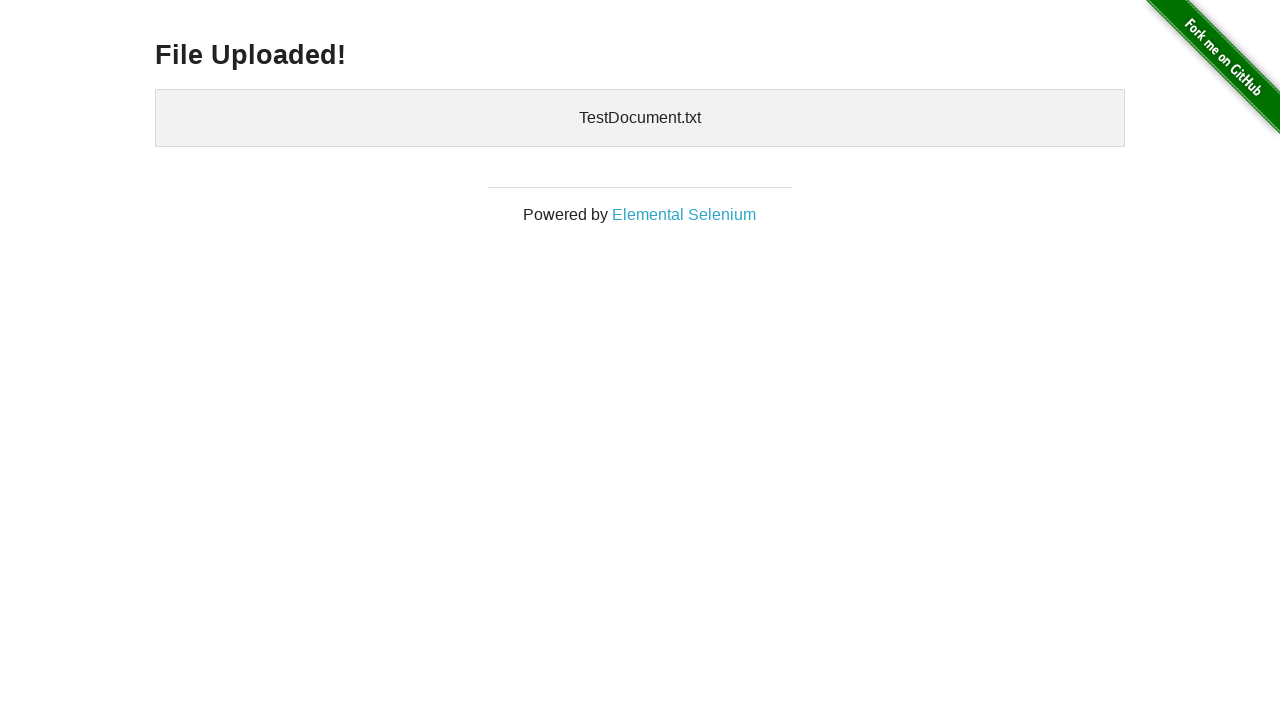

Verified uploaded file is displayed in the uploaded files section
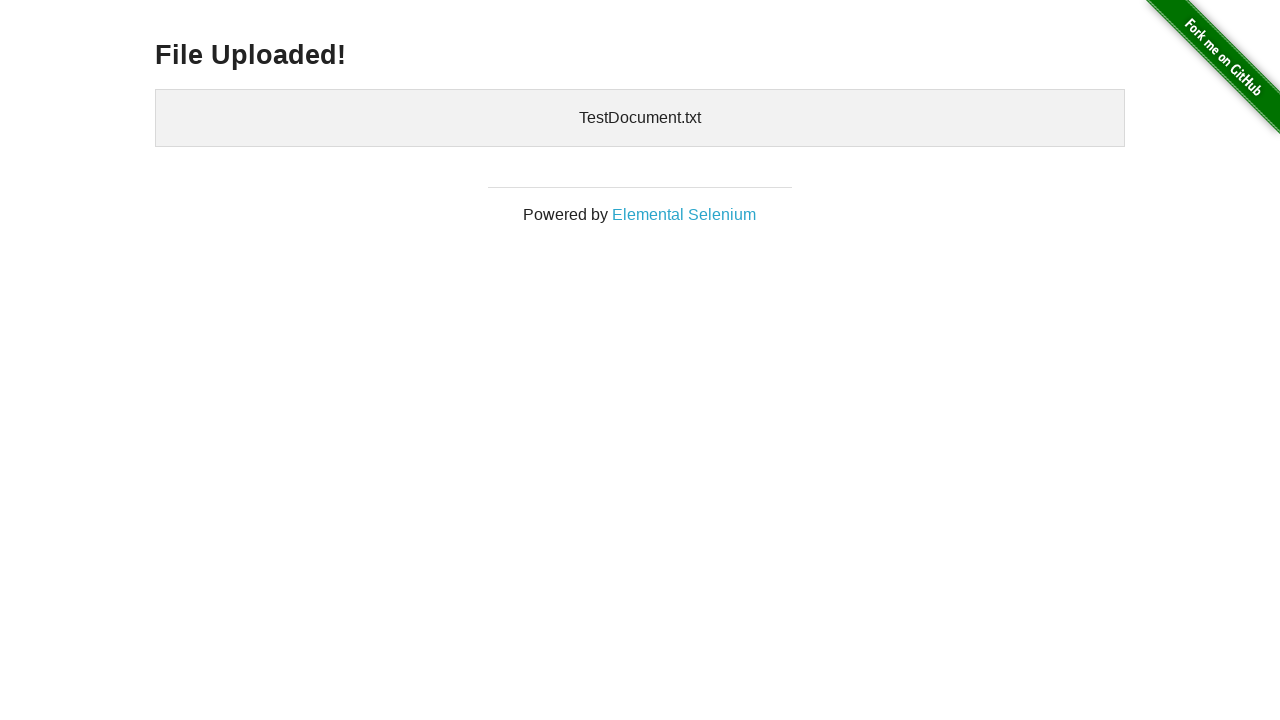

Cleaned up temporary test file
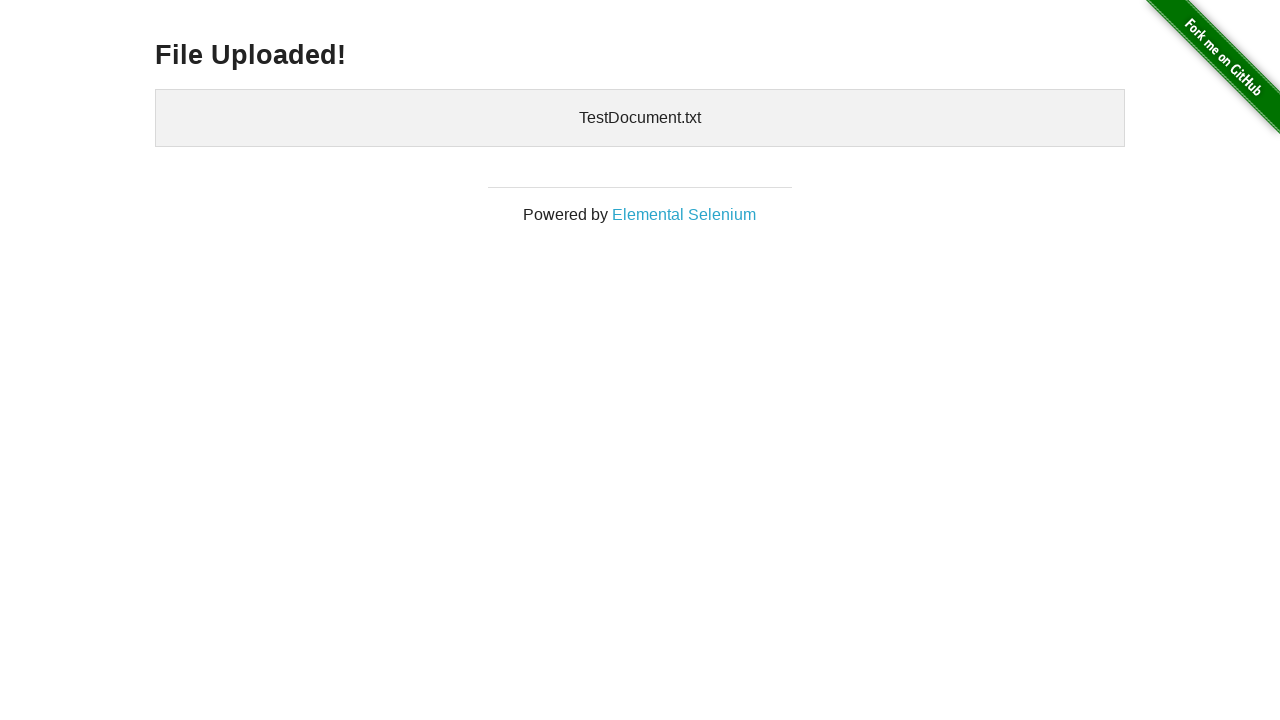

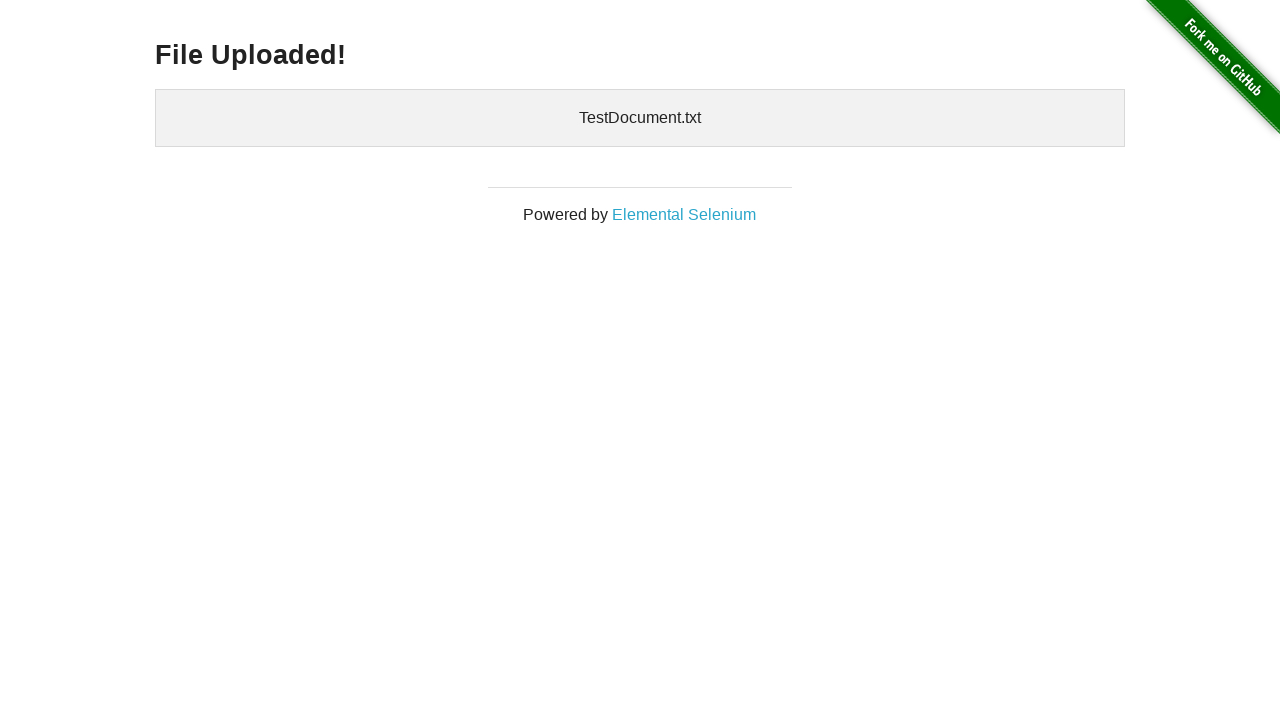